Tests drag and drop functionality by dragging the "Drag me" element and dropping it onto the "Drop here" target, then verifying the text changes to "Dropped!"

Starting URL: https://demoqa.com/droppable

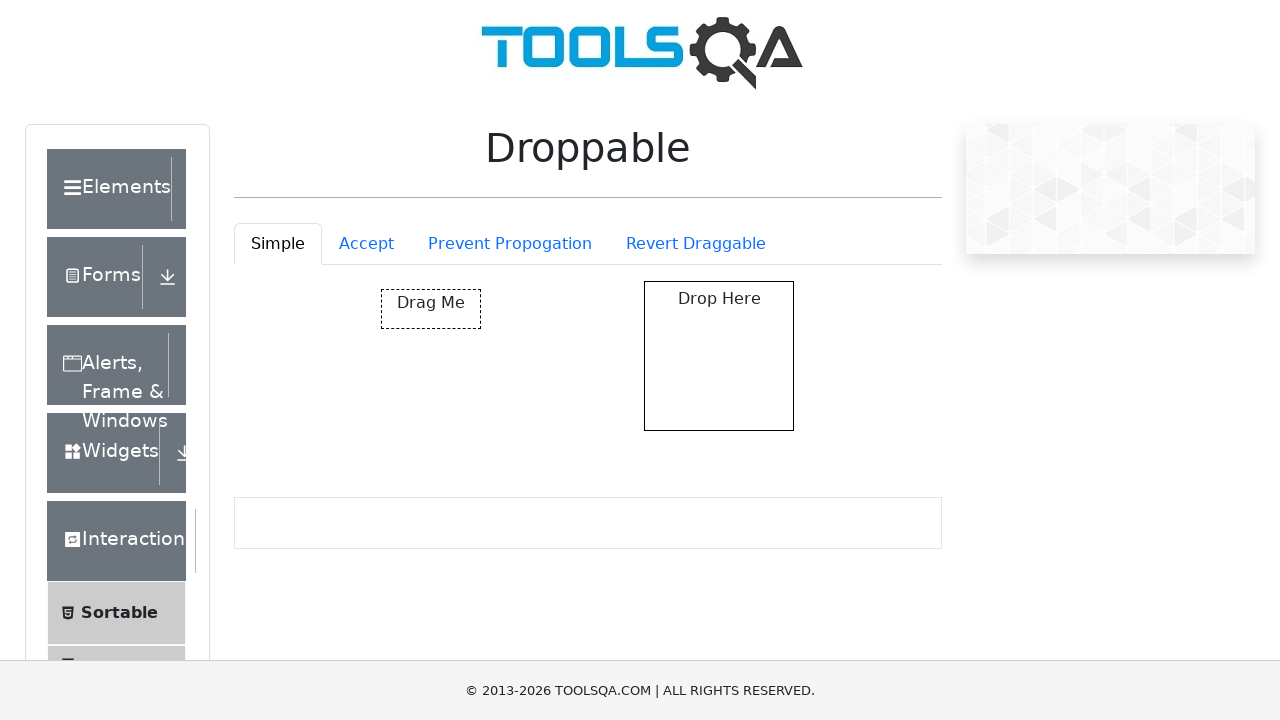

Located the draggable element with id 'draggable'
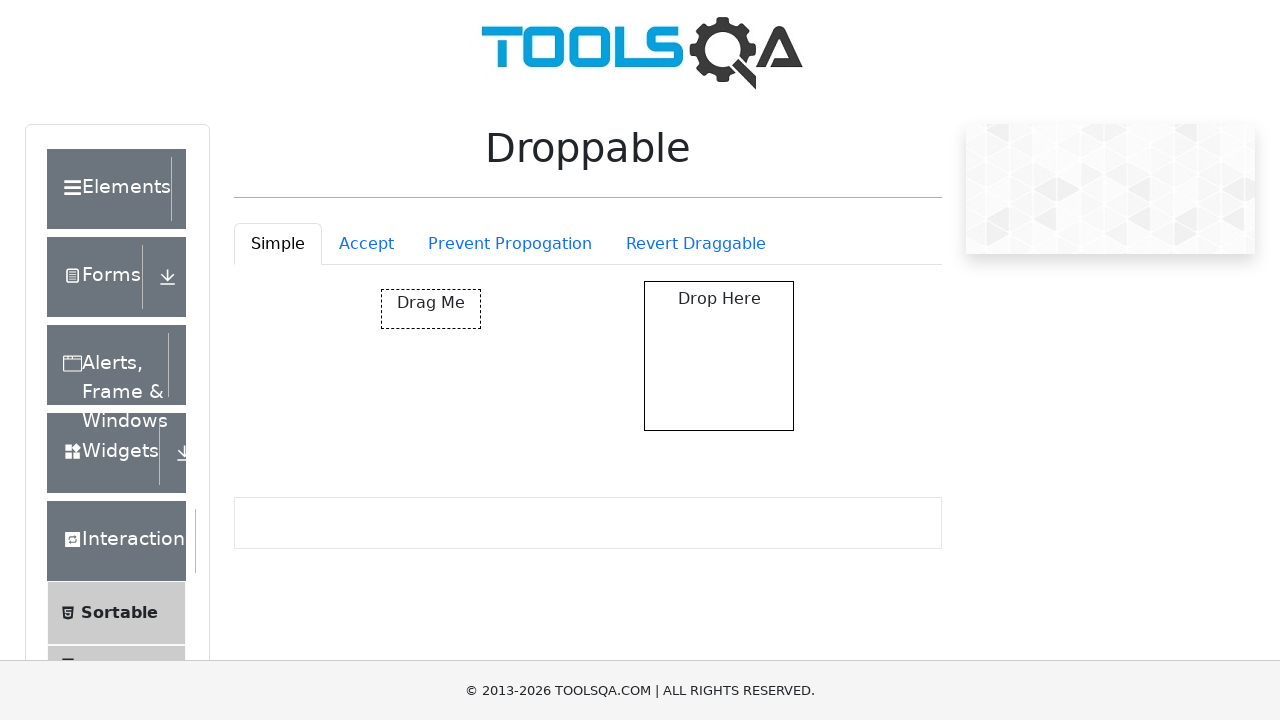

Located the drop target element with id 'droppable'
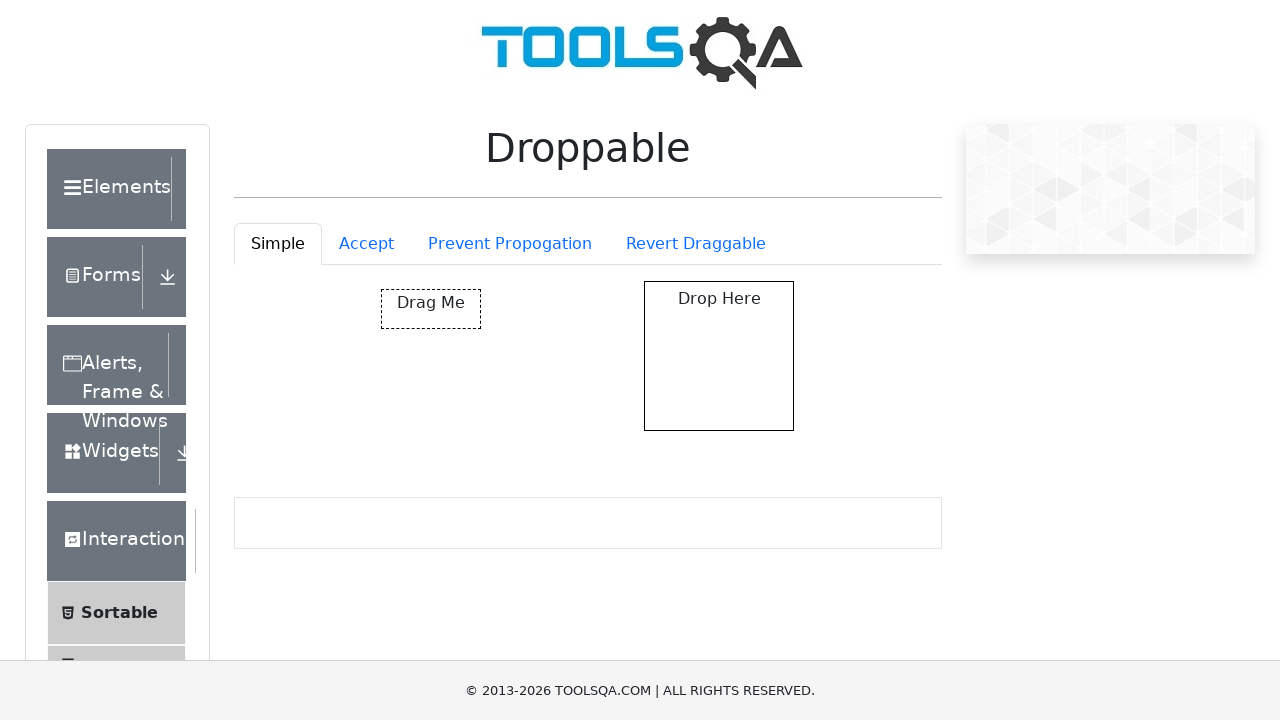

Dragged 'Drag me' element onto 'Drop here' target at (719, 356)
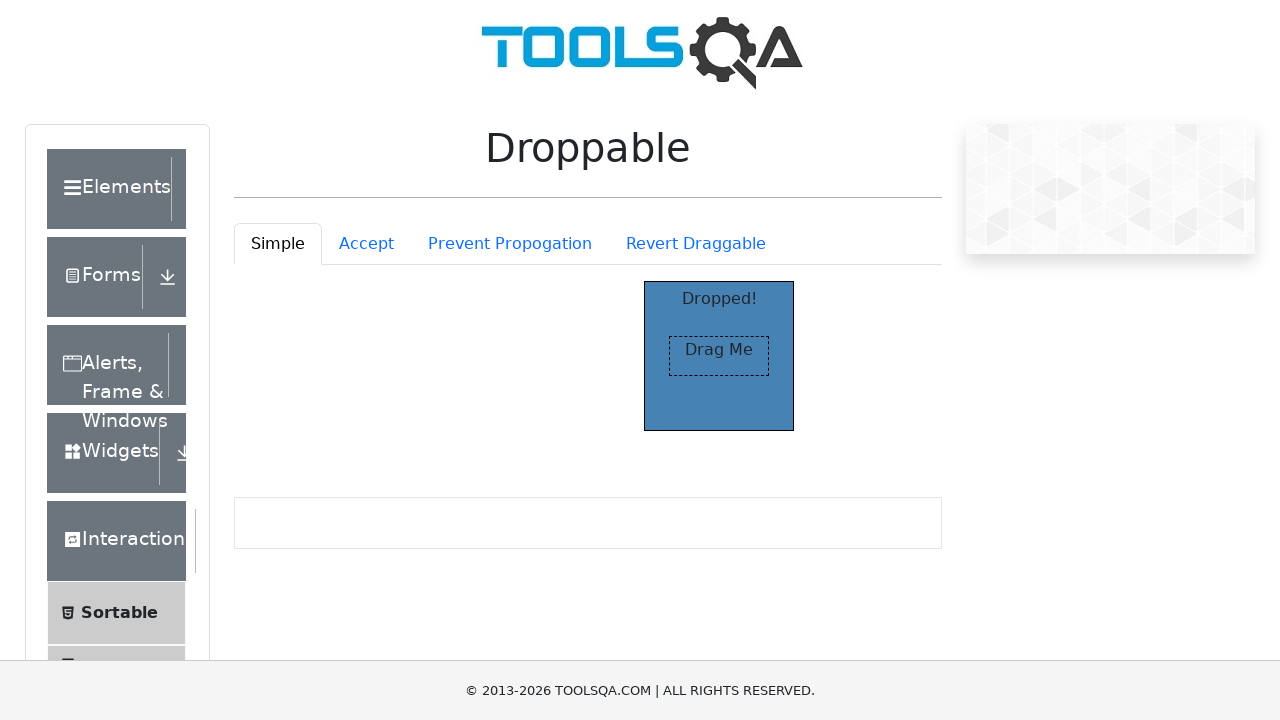

Located the success text element 'Dropped!'
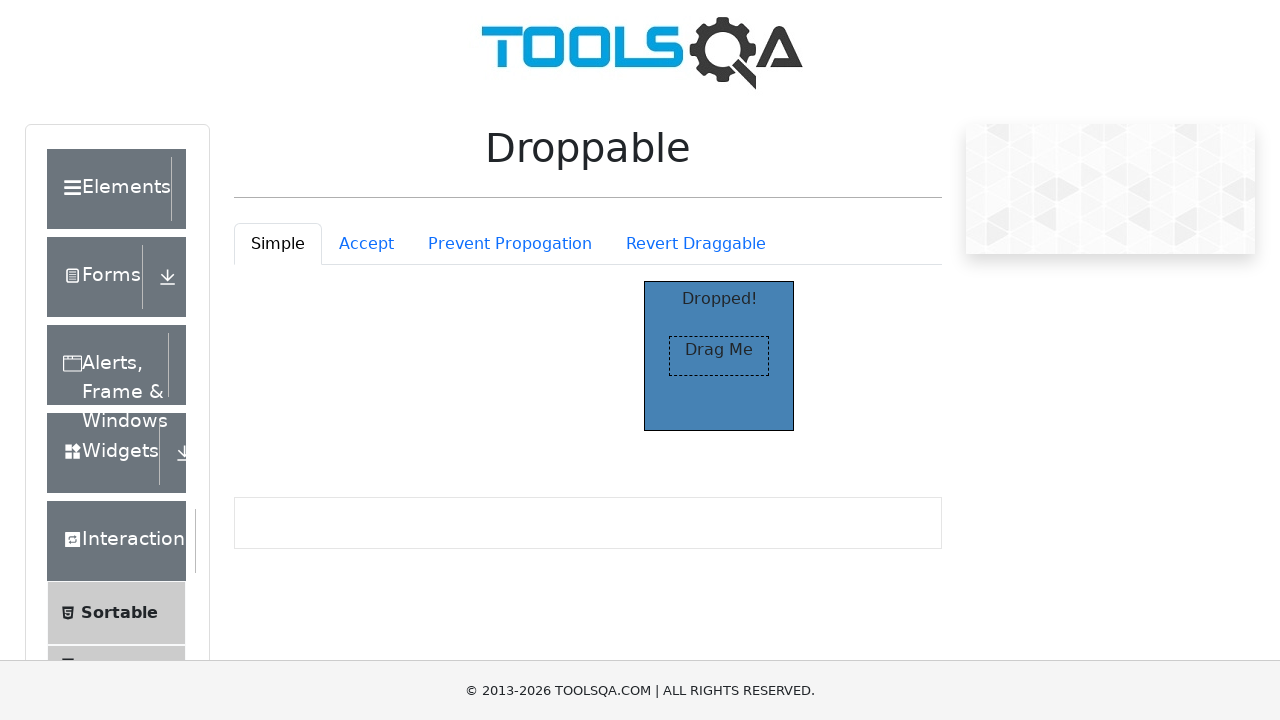

Waited for 'Dropped!' text to become visible
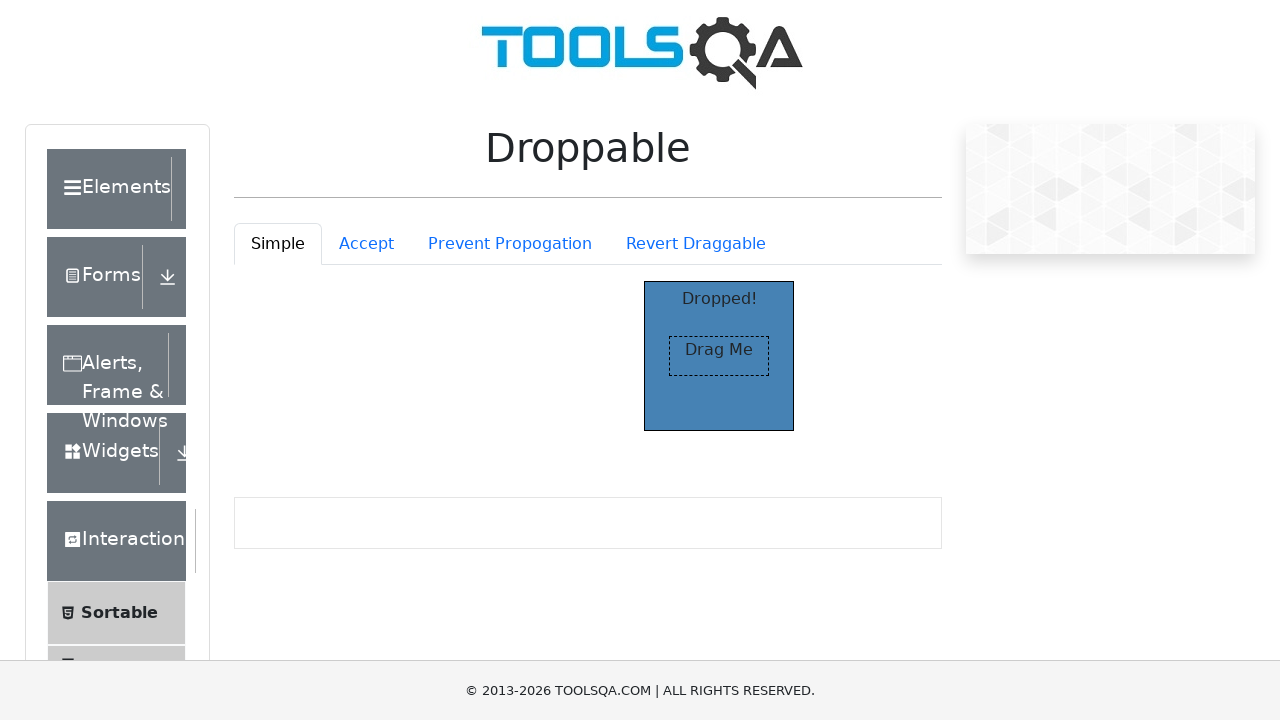

Verified that drop target text changed to 'Dropped!' - drag and drop test passed
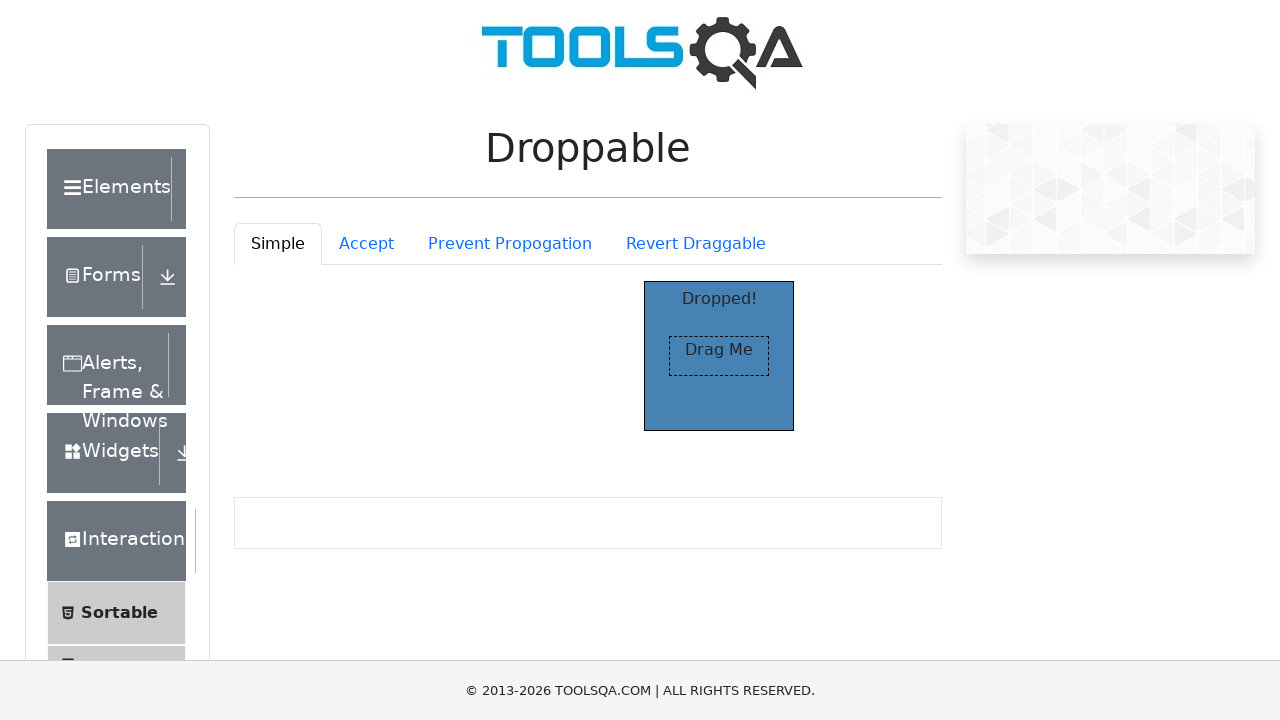

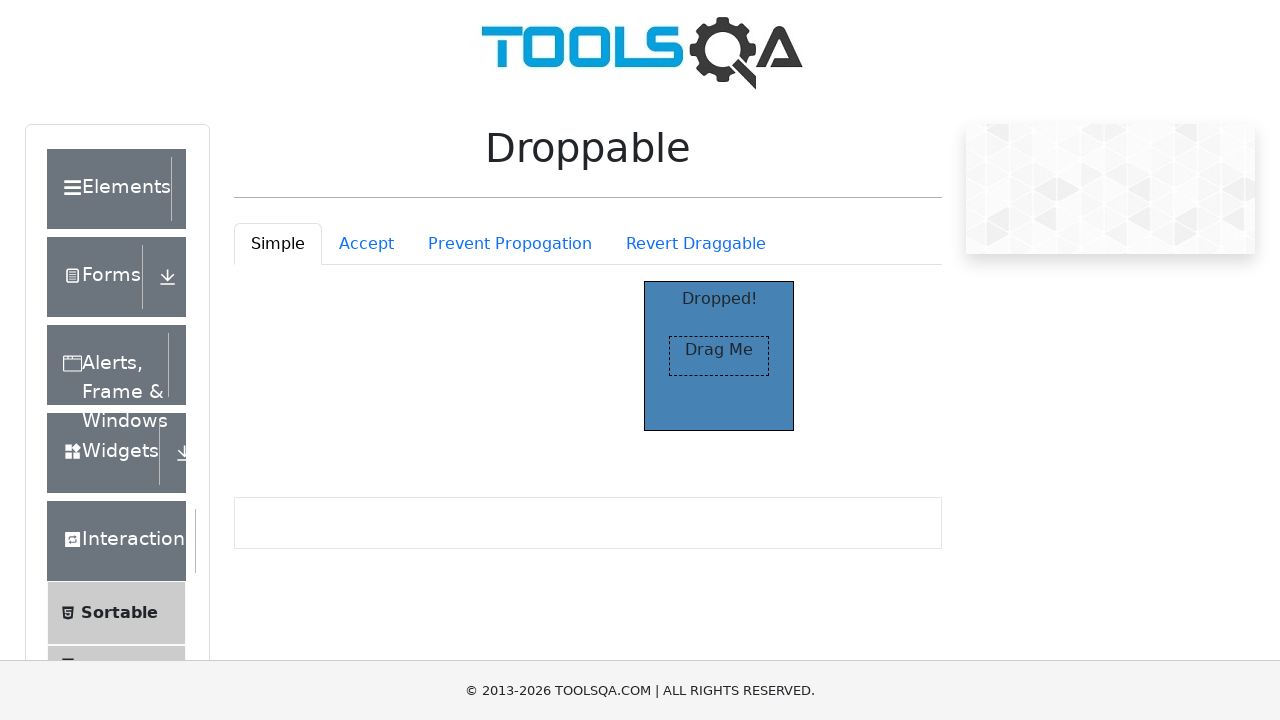